Tests login form validation by submitting with empty username and password fields and verifying the error message

Starting URL: https://www.saucedemo.com/

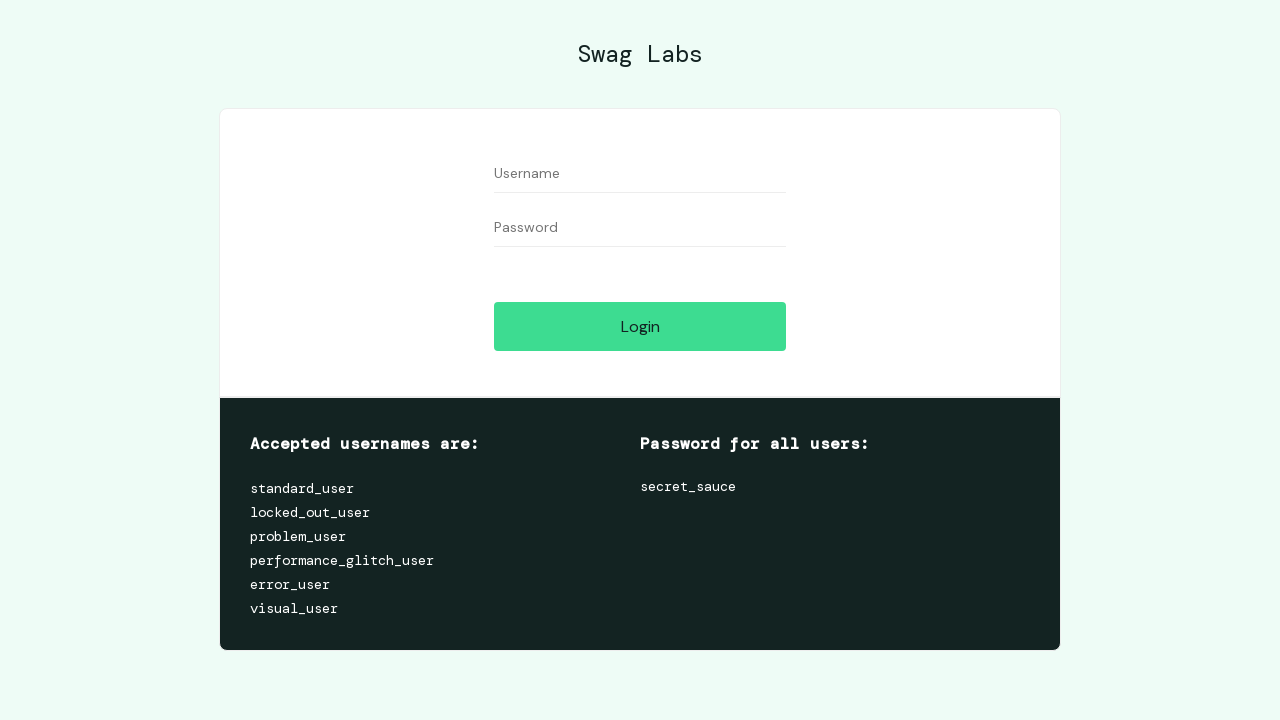

Clicked login button without entering credentials at (640, 326) on #login-button
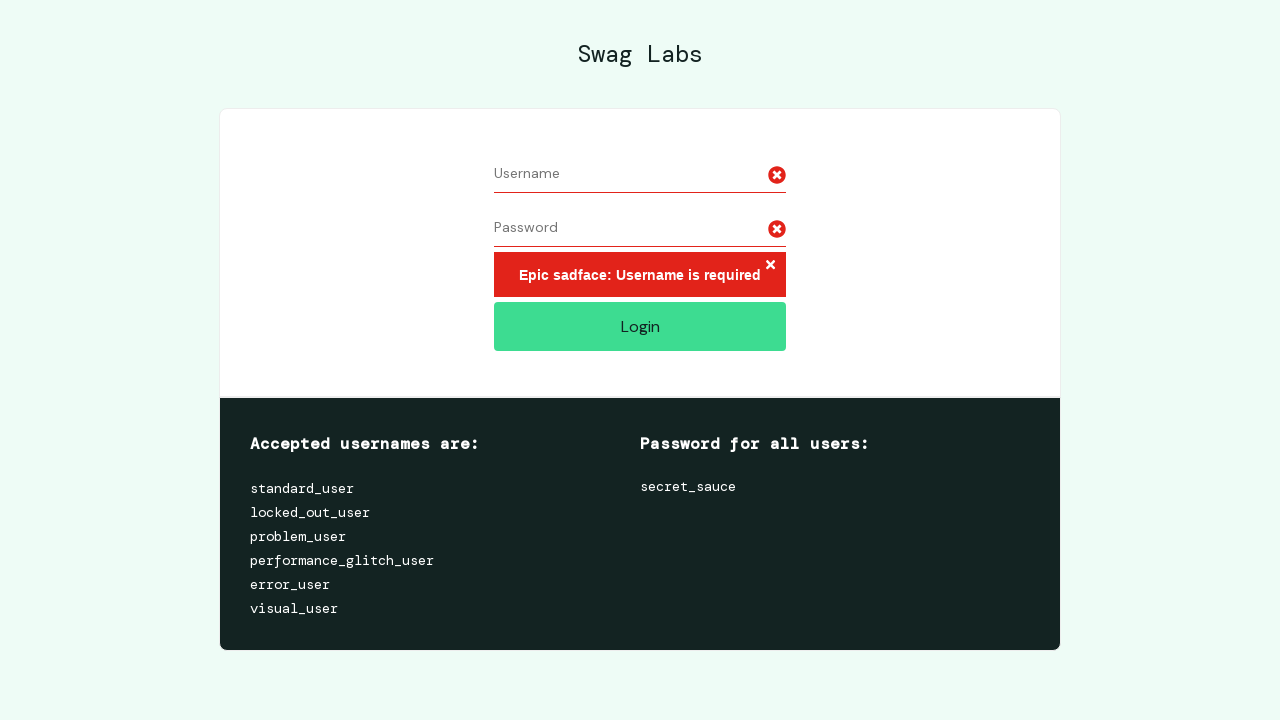

Error message is now visible
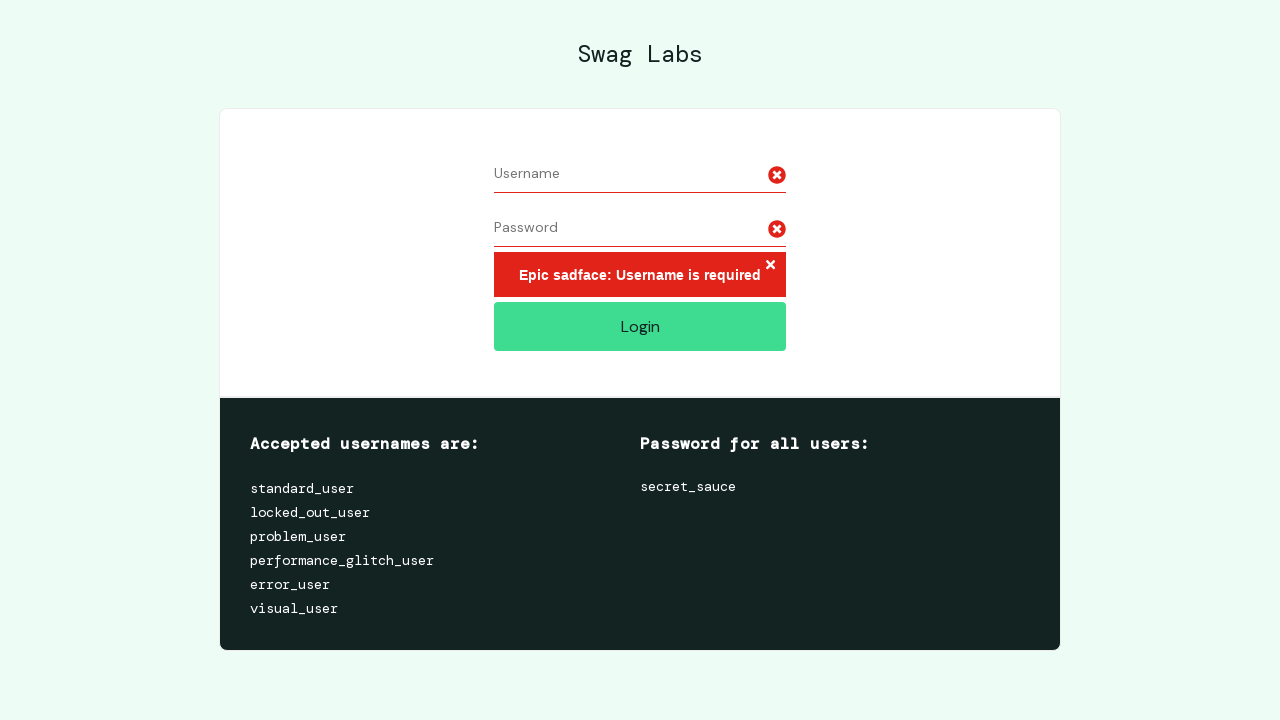

Closed the error message at (770, 266) on xpath=//h3[@data-test='error']/button
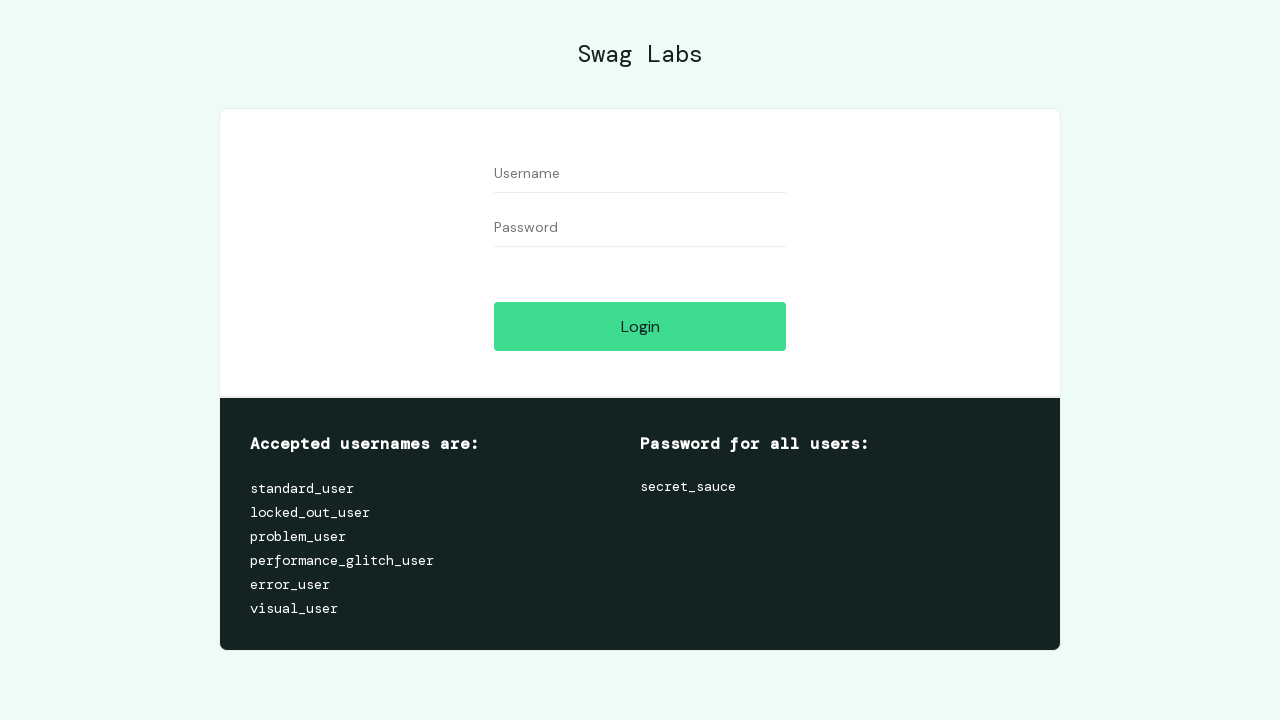

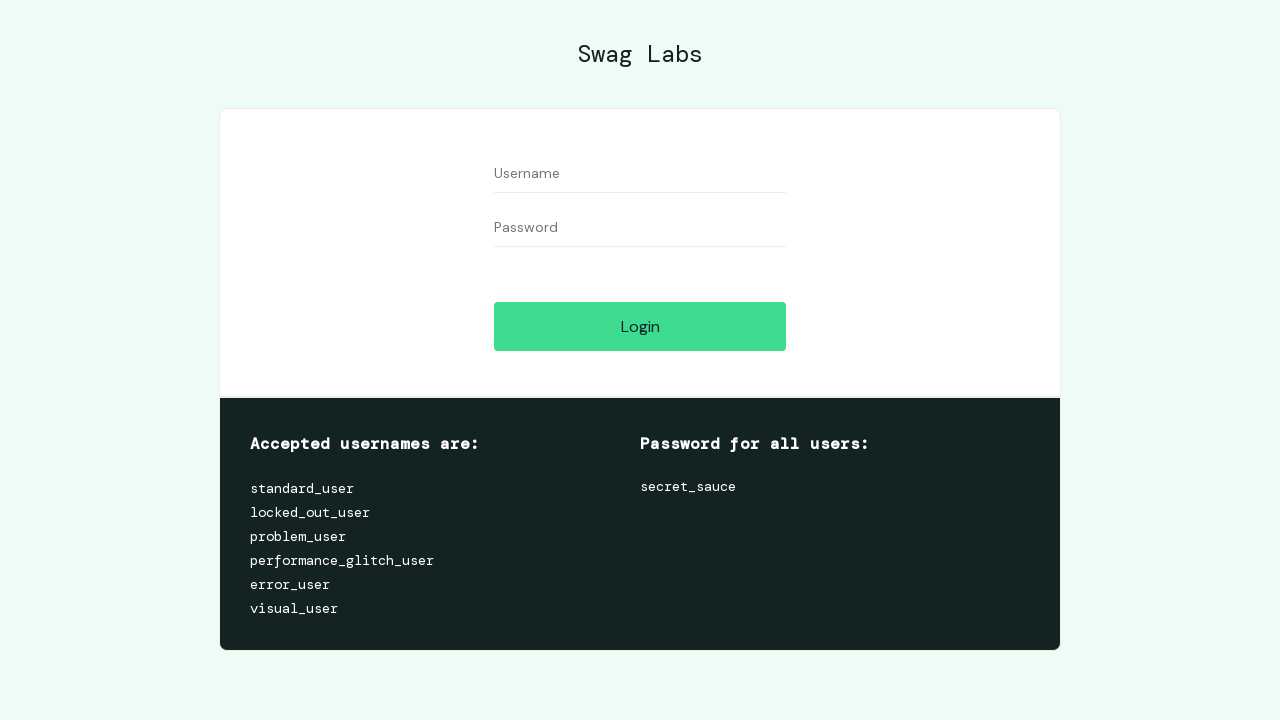